Tests simple alert dialog by clicking the alert button and accepting the alert

Starting URL: https://demoqa.com/alerts

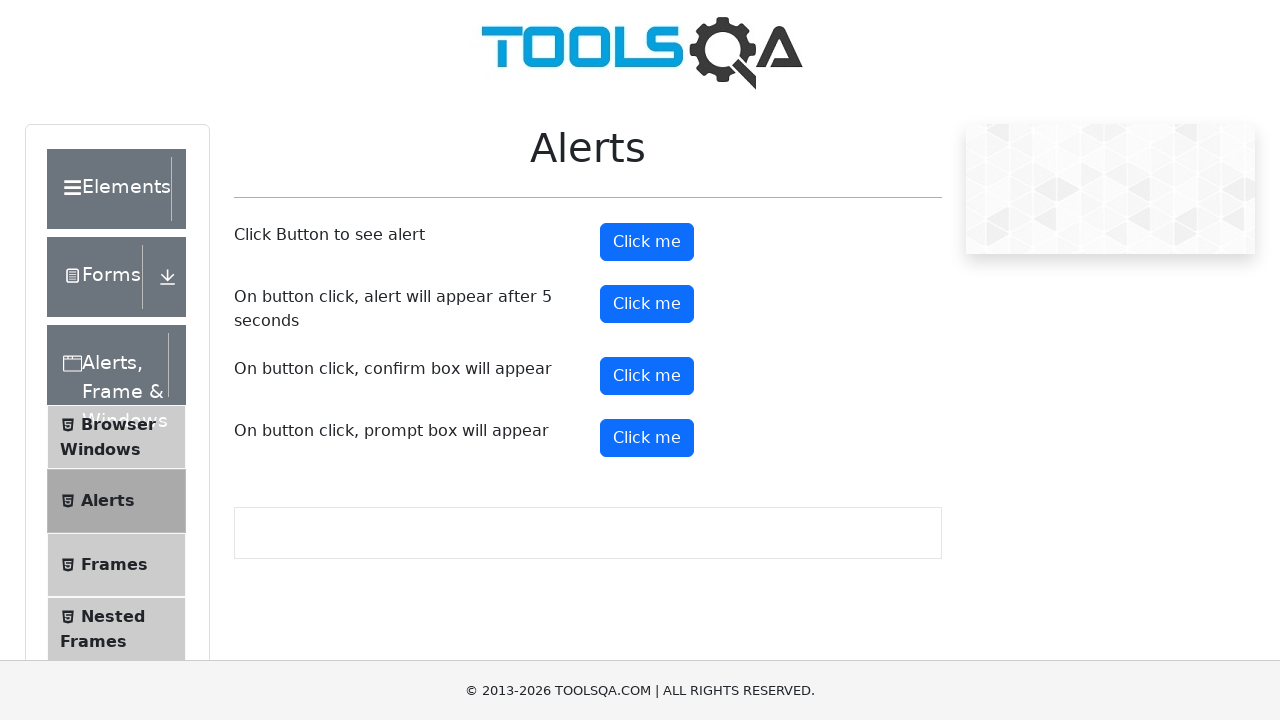

Navigated to alerts demo page
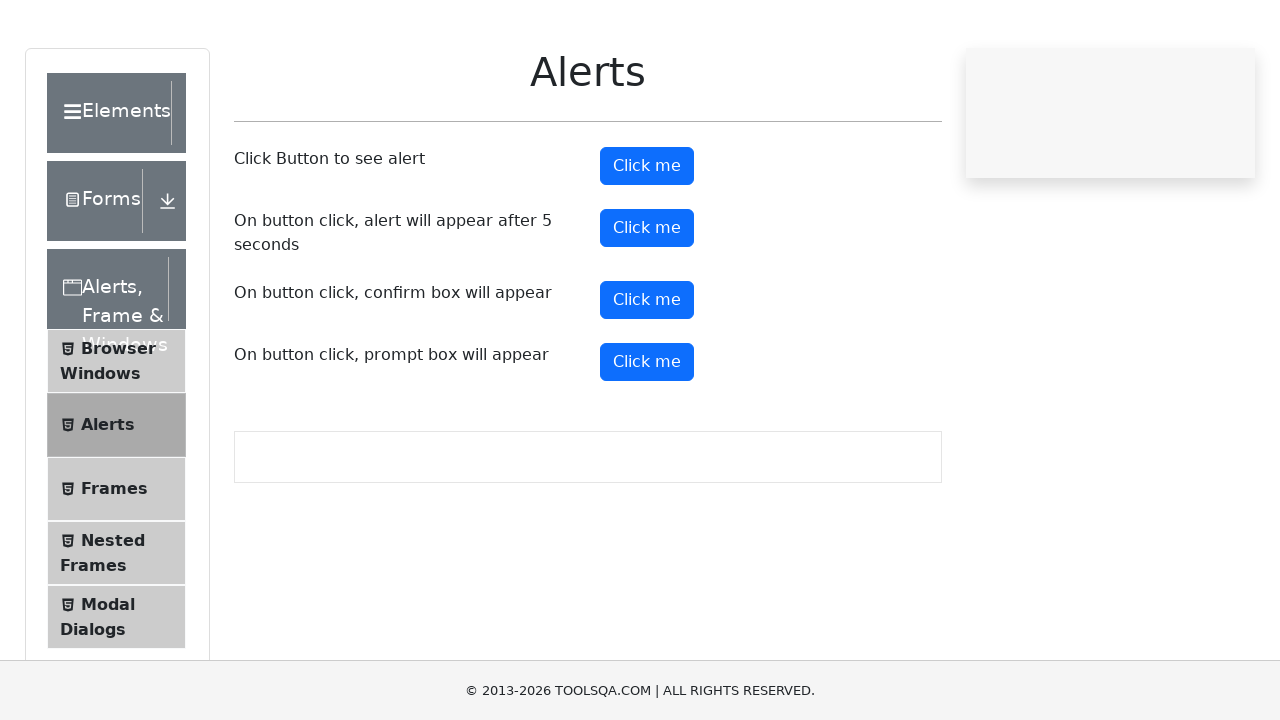

Clicked the alert button at (647, 242) on #alertButton
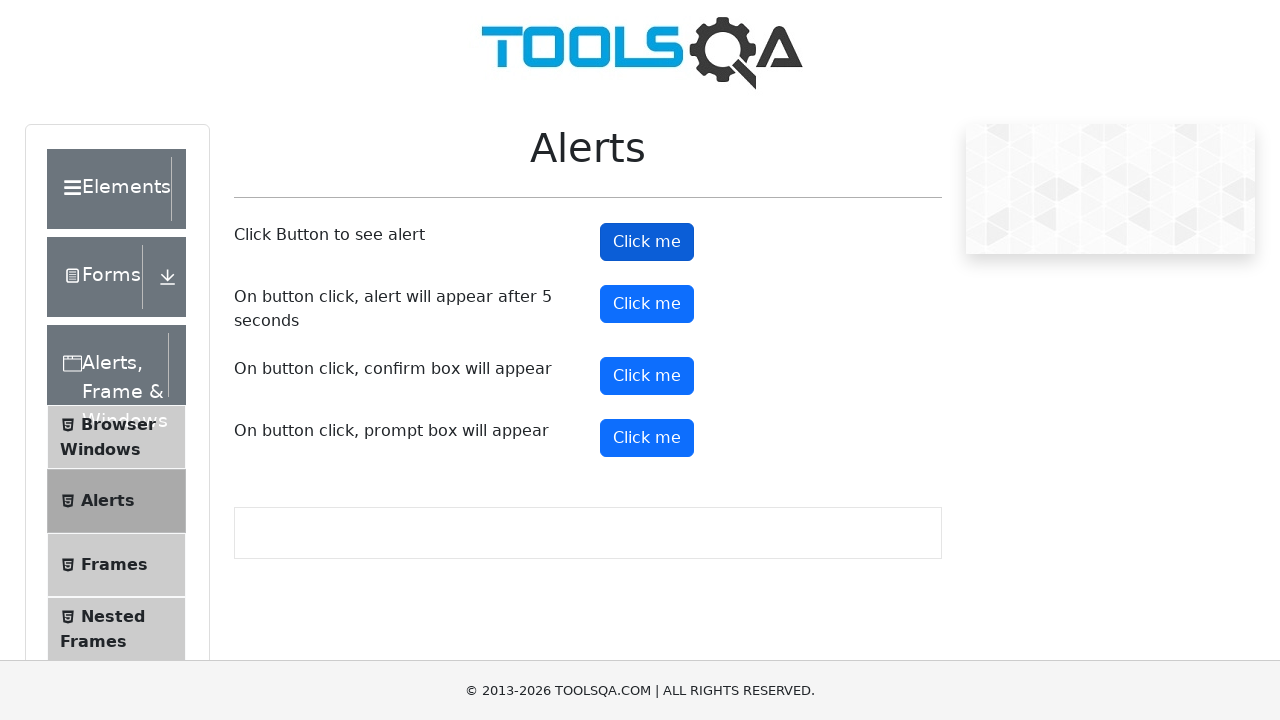

Accepted the alert dialog
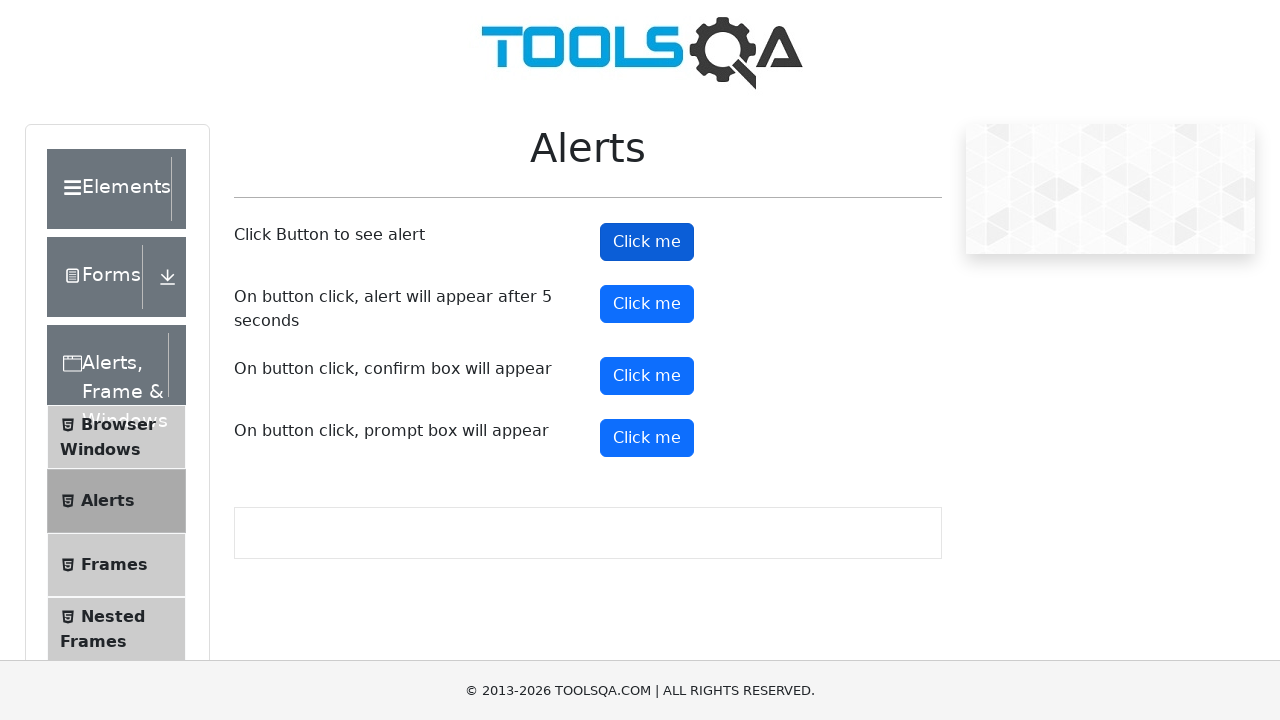

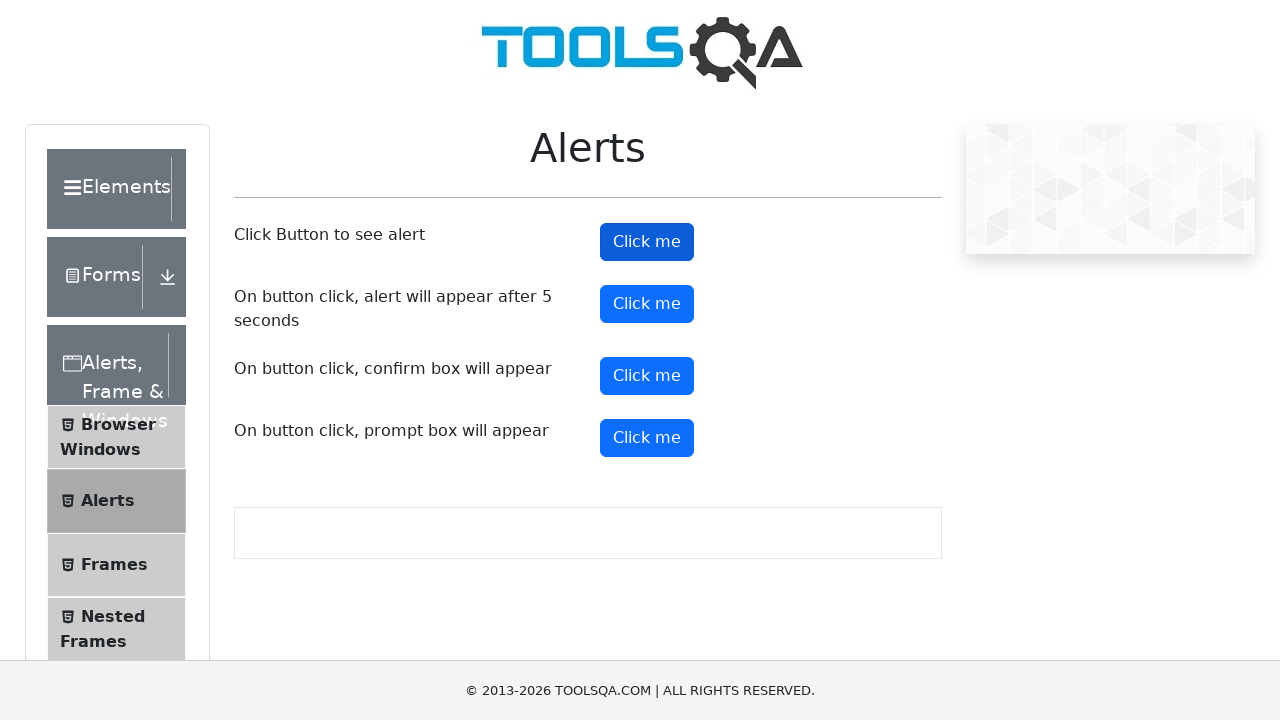